Tests nested iframe handling by navigating through multiple iframes and entering text in an input field

Starting URL: https://demo.automationtesting.in/Frames.html

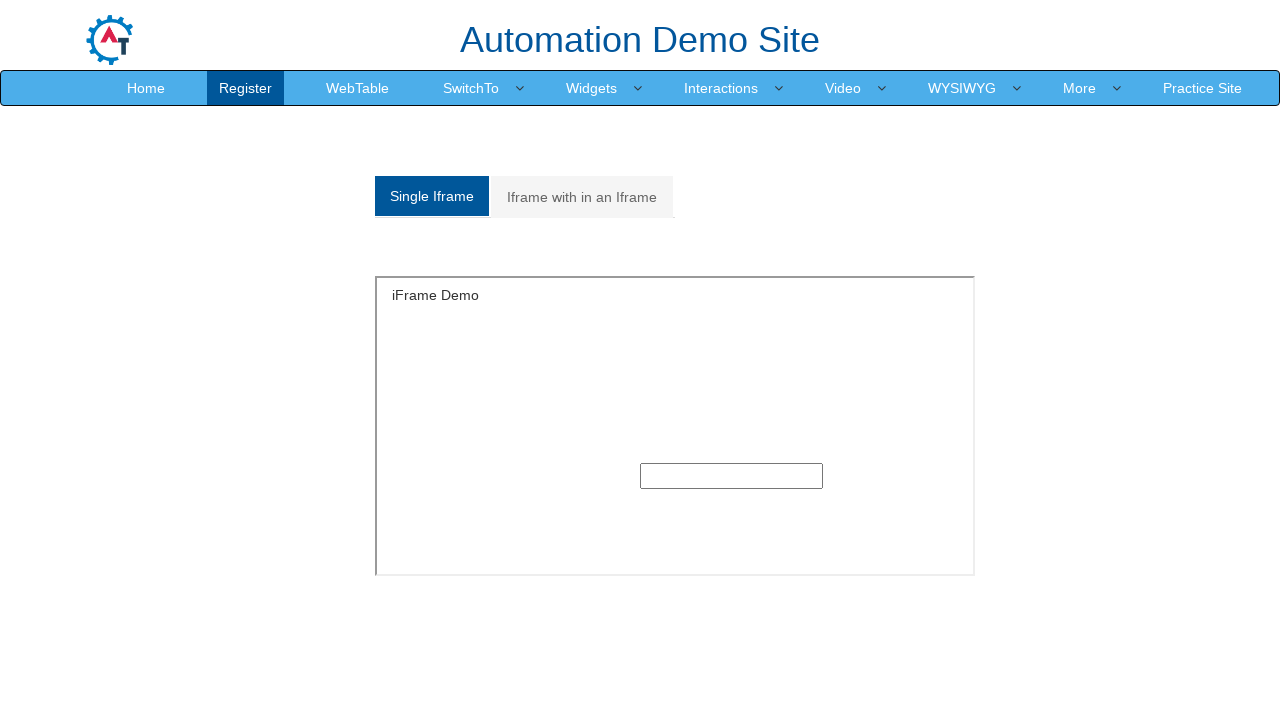

Clicked on 'Iframe with in an Iframe' link at (582, 197) on xpath=//a[text()='Iframe with in an Iframe']
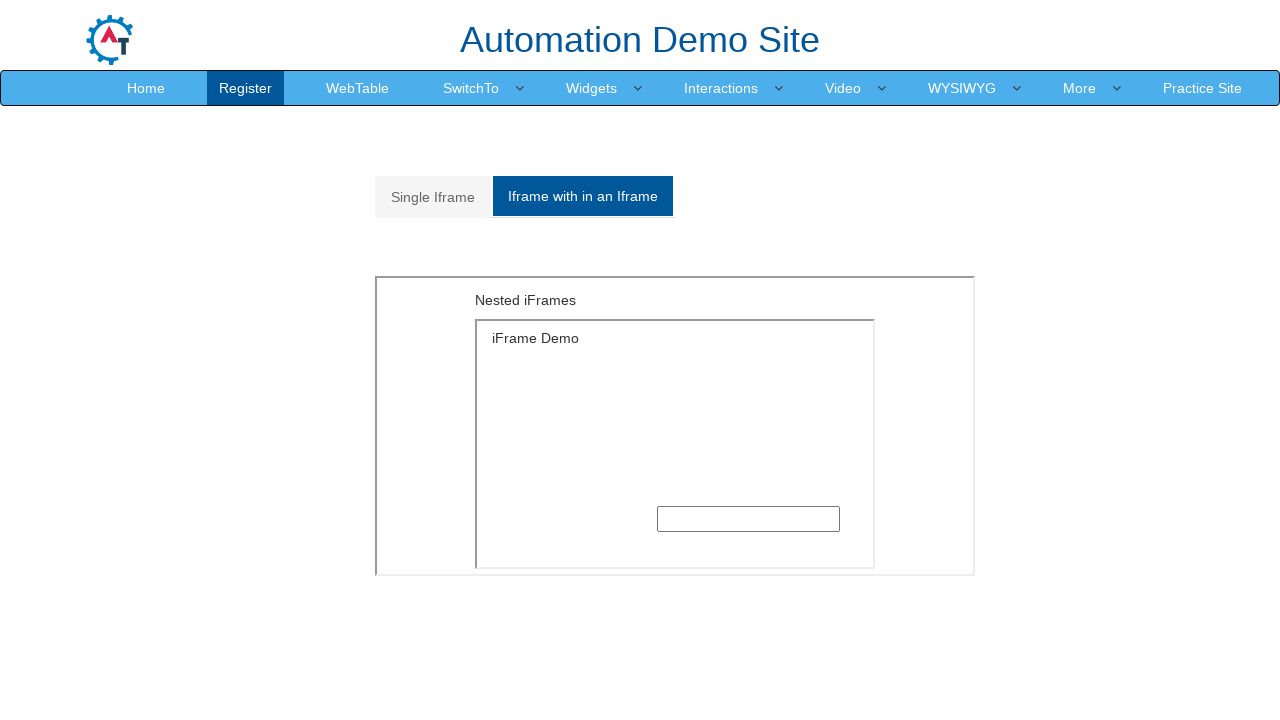

Located outer iframe with src='MultipleFrames.html'
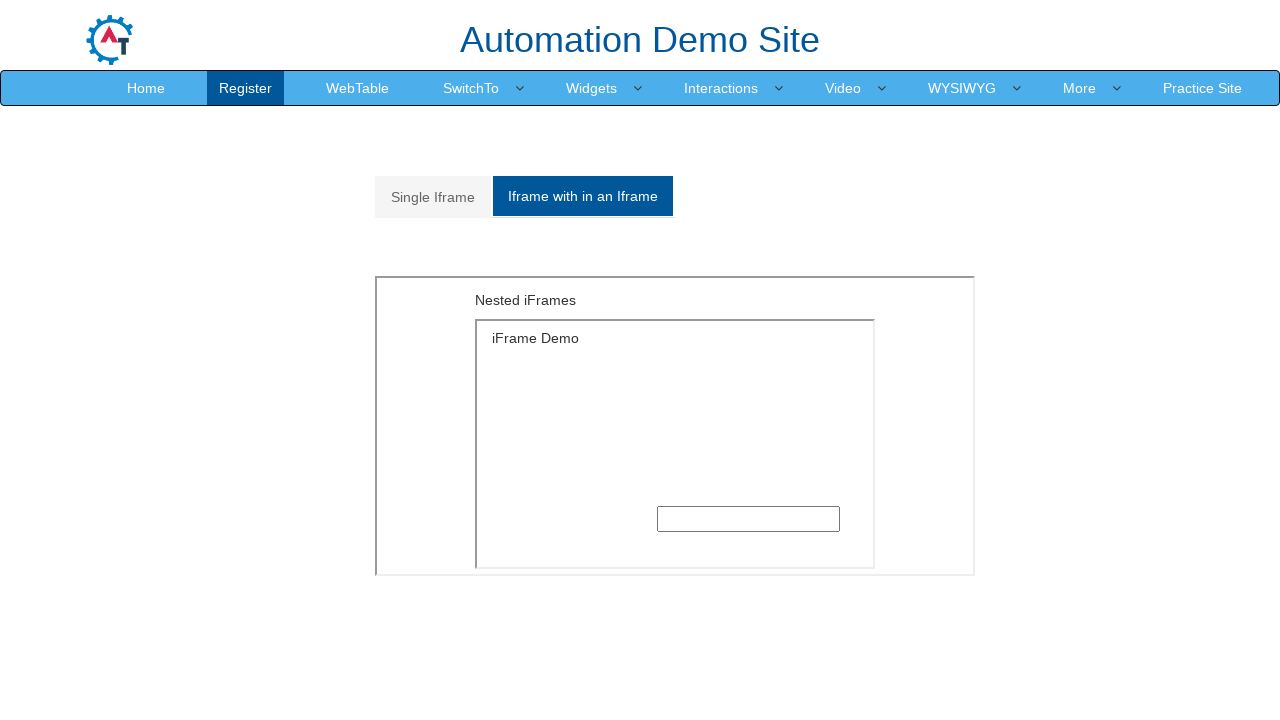

Located inner iframe with src='SingleFrame.html' within outer iframe
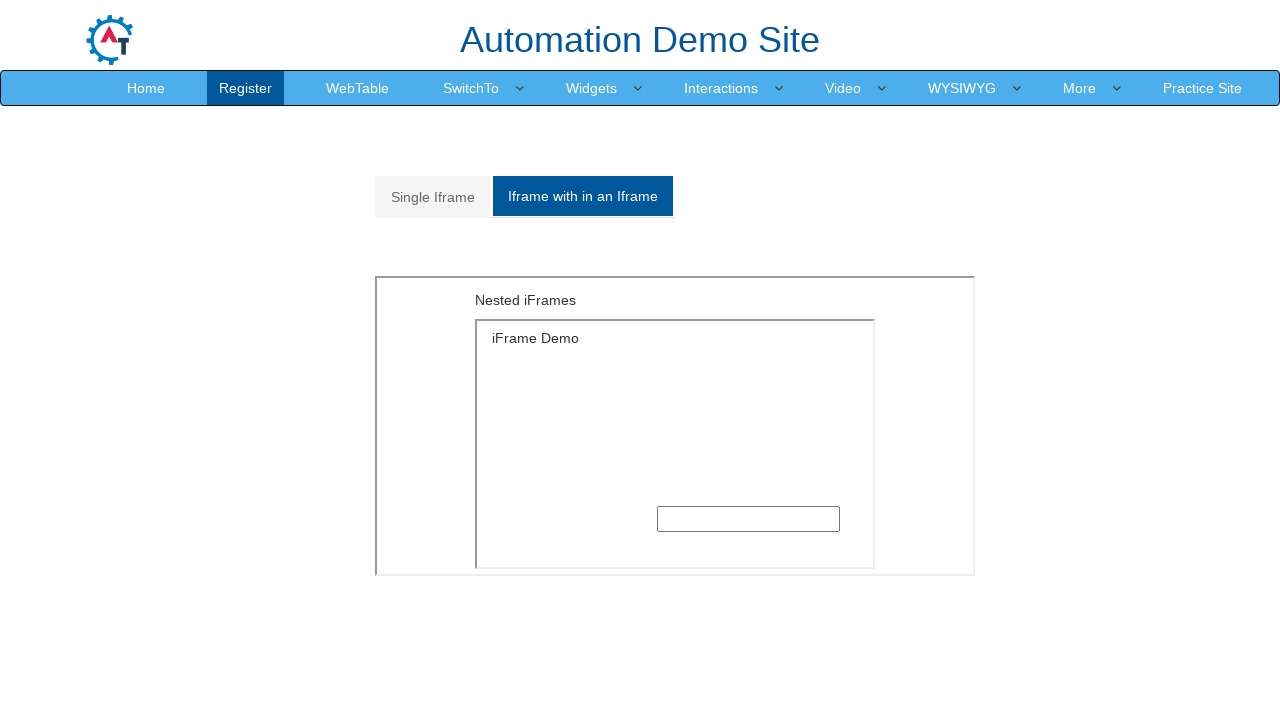

Filled text input field with 'hello' in nested iframe on iframe[src='MultipleFrames.html'] >> internal:control=enter-frame >> iframe[src=
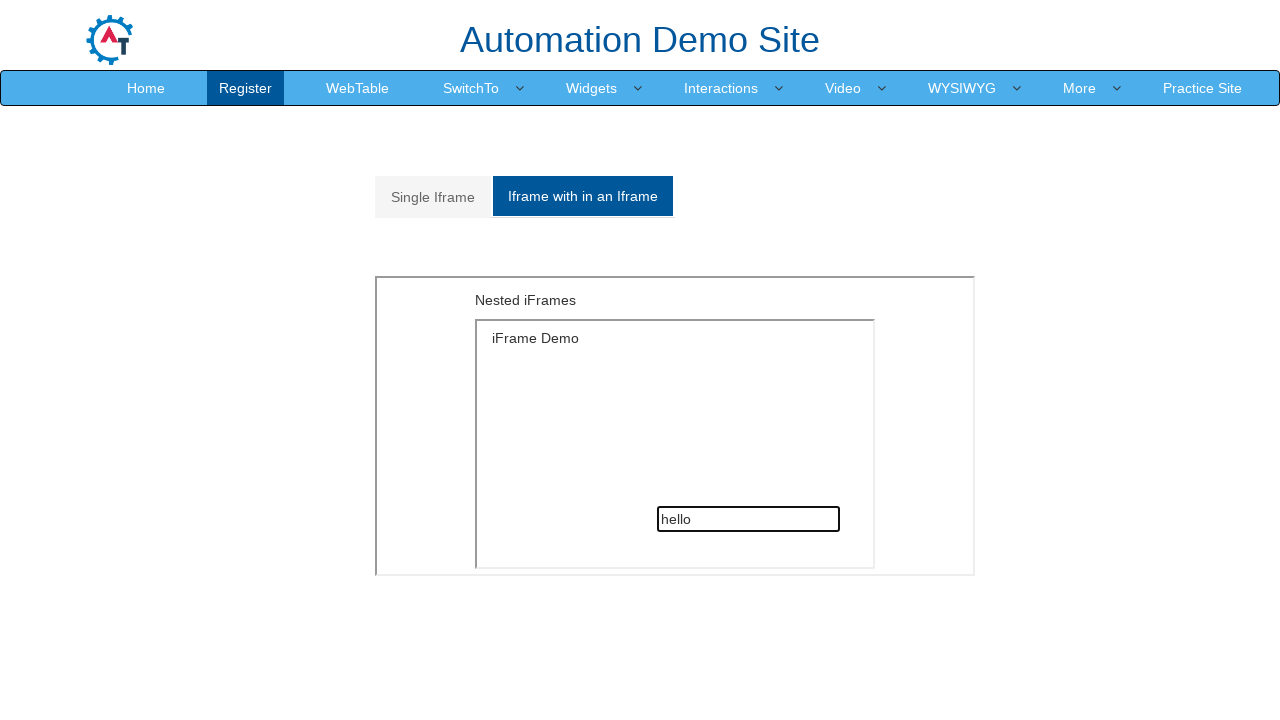

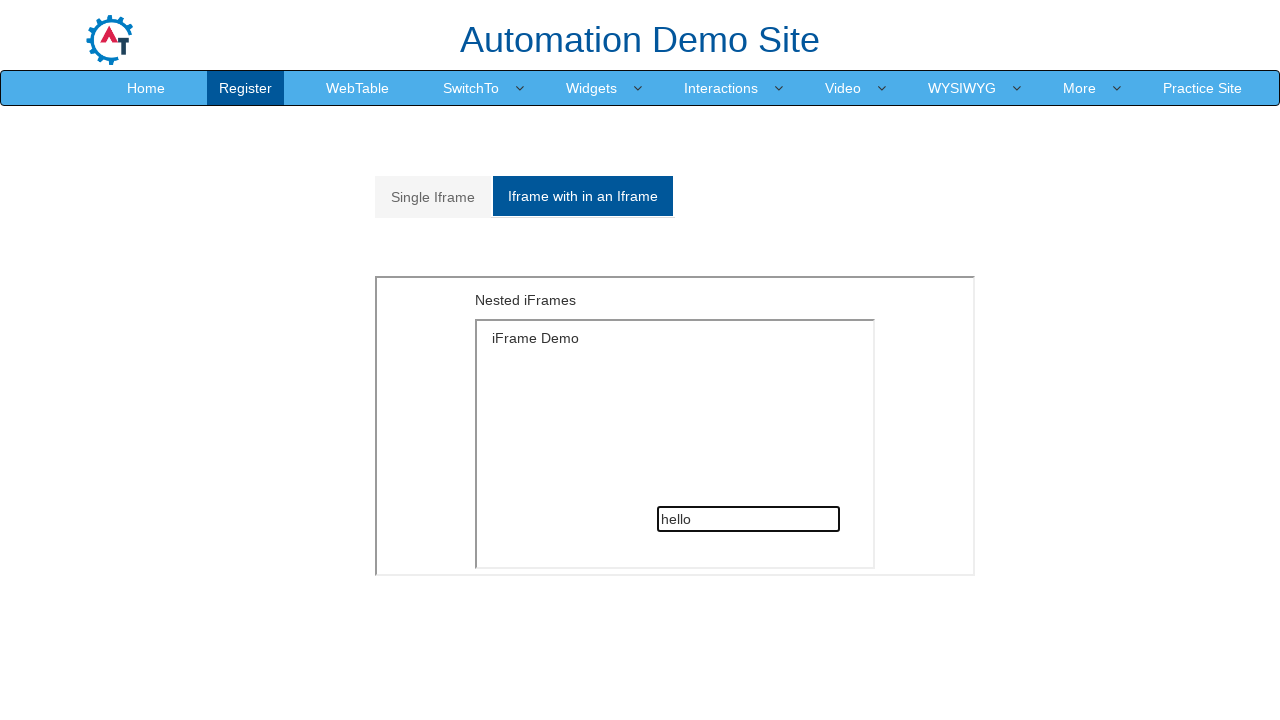